Tests window switching functionality by clicking a button that opens a new tab, switching to the new tab, and then switching back to the original window

Starting URL: https://formy-project.herokuapp.com/switch-window

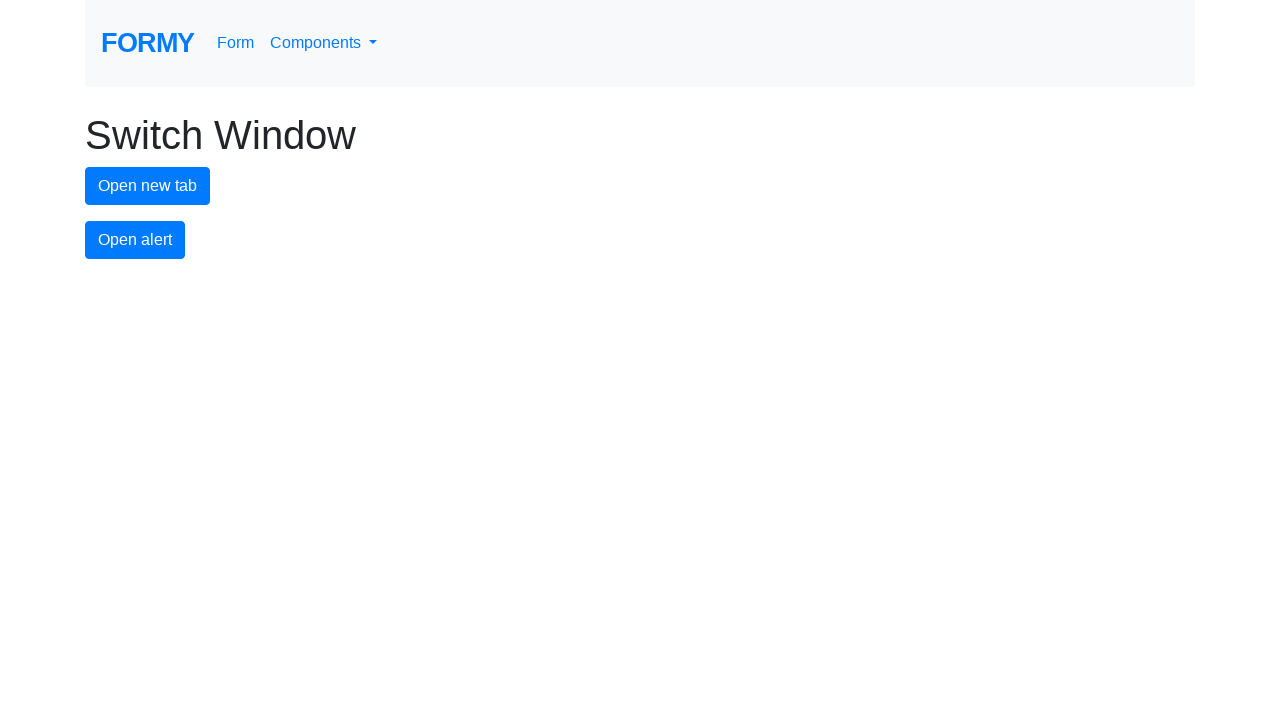

Clicked button to open a new tab at (148, 186) on #new-tab-button
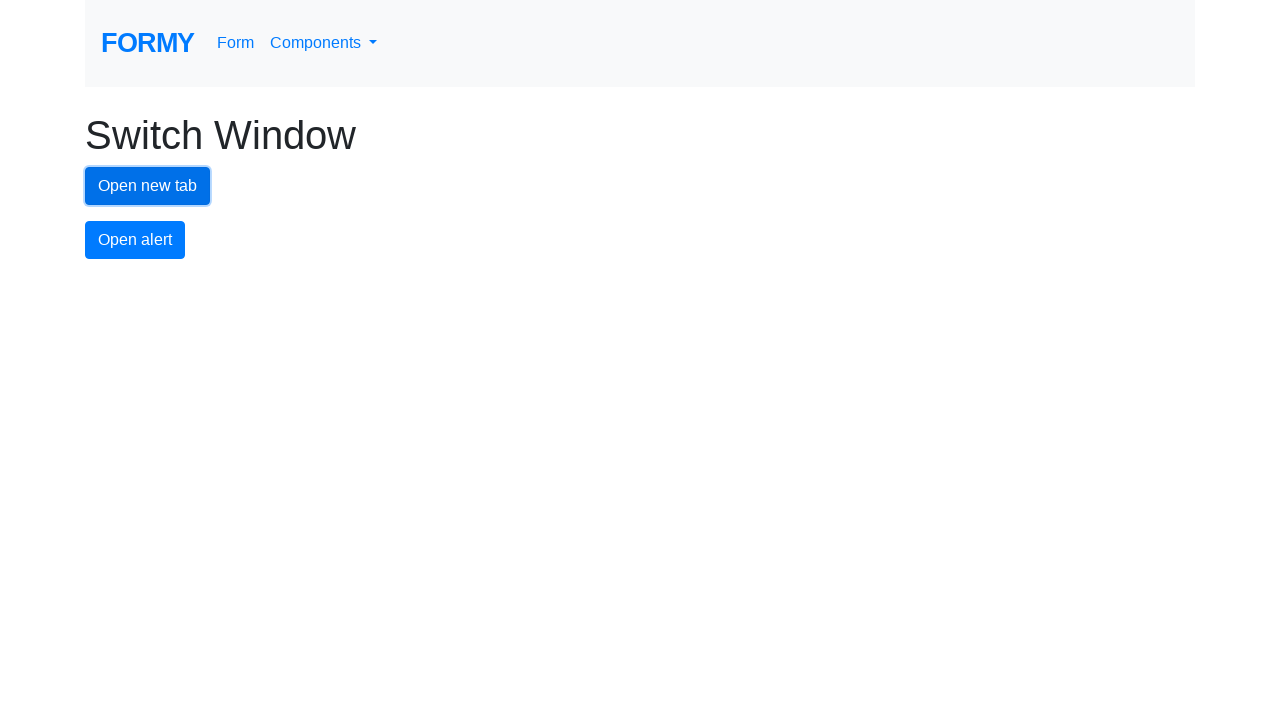

New tab opened and captured at (148, 186) on #new-tab-button
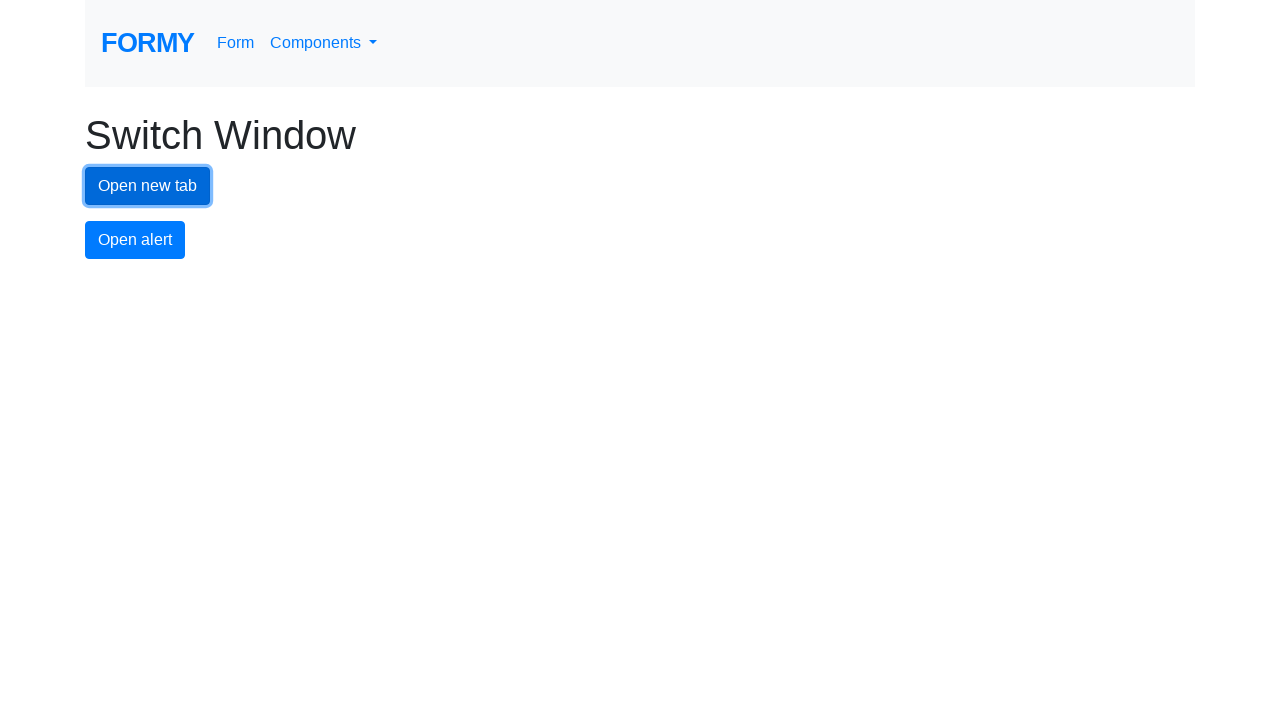

New page finished loading
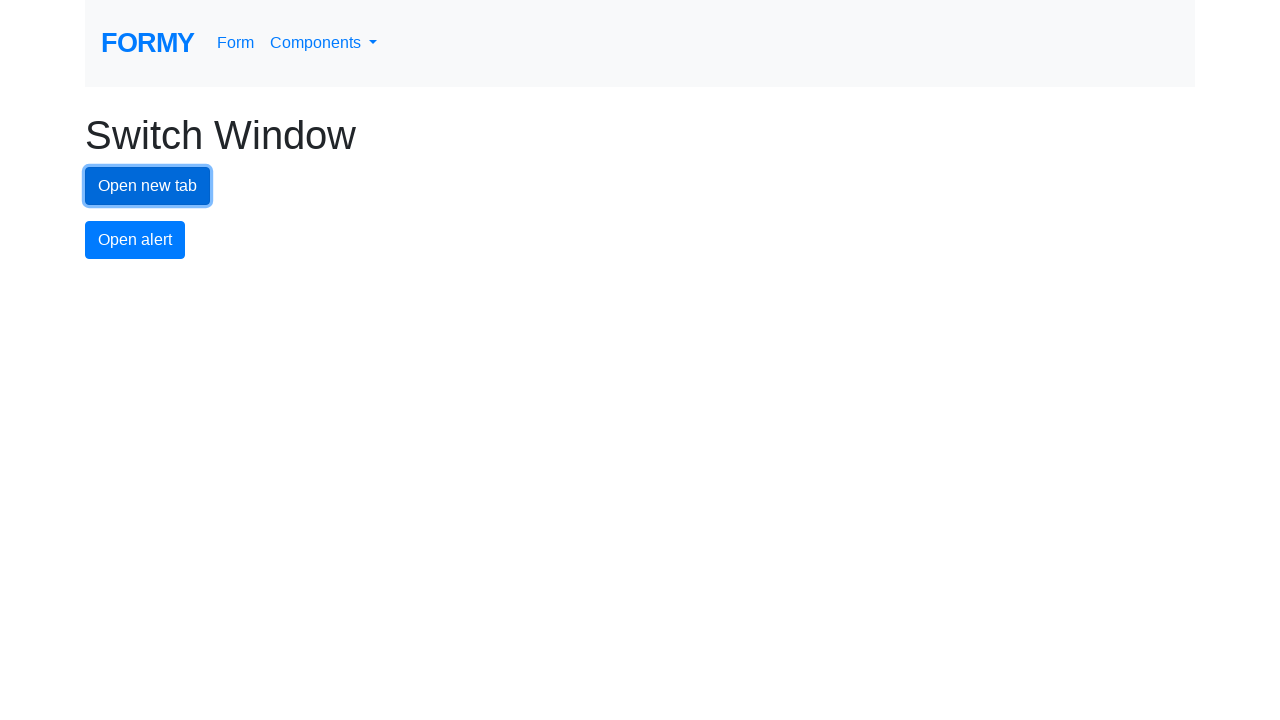

Switched back to original window
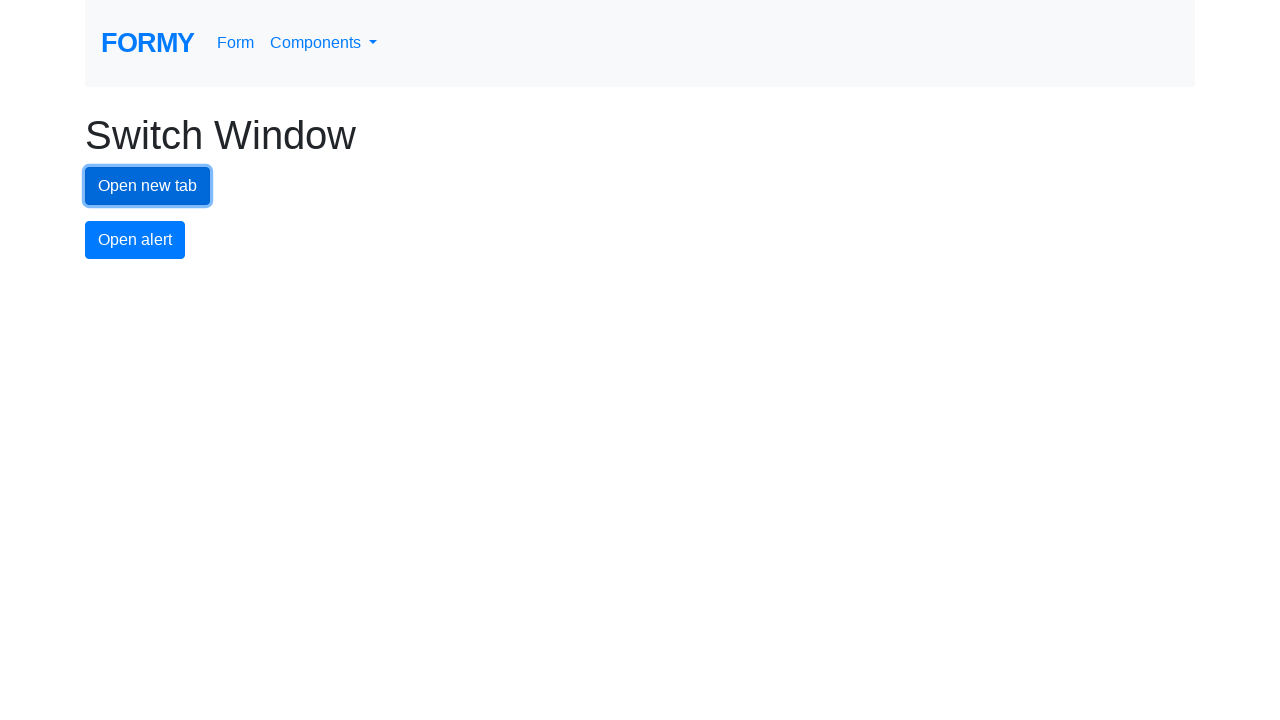

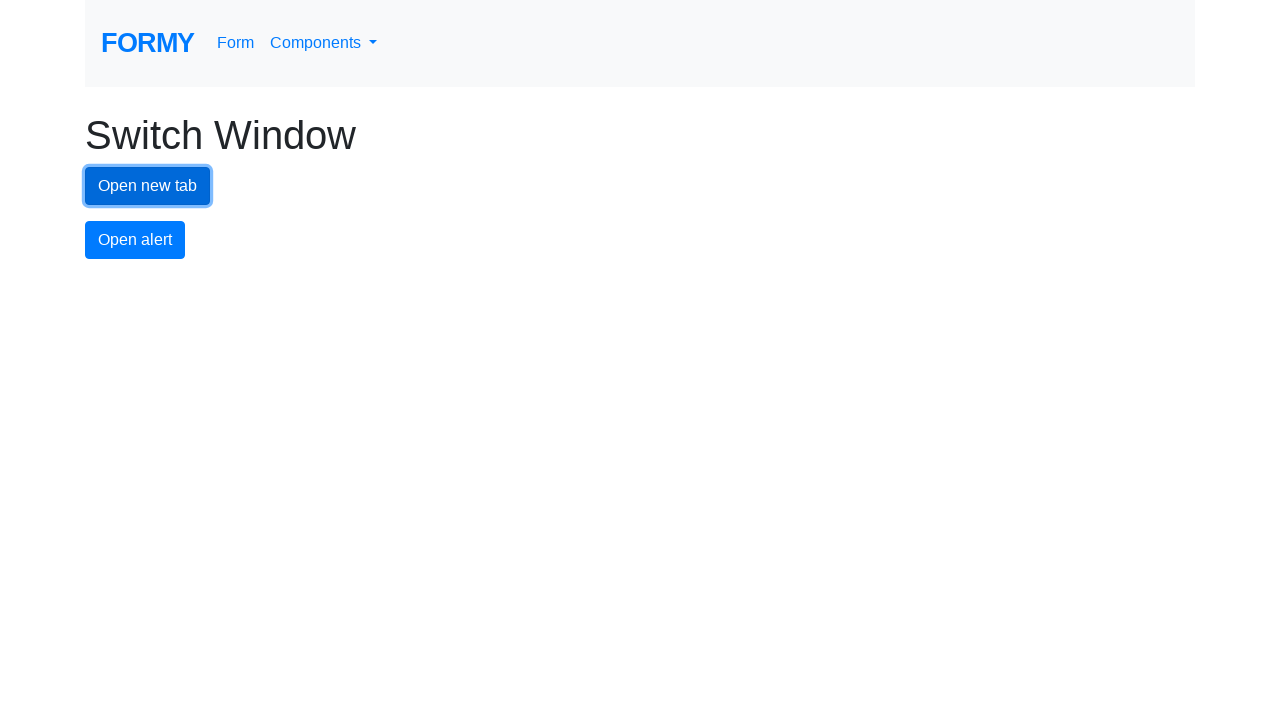